Tests login failure with empty username on a sample testing playground app and verifies error message

Starting URL: http://www.uitestingplayground.com/sampleapp

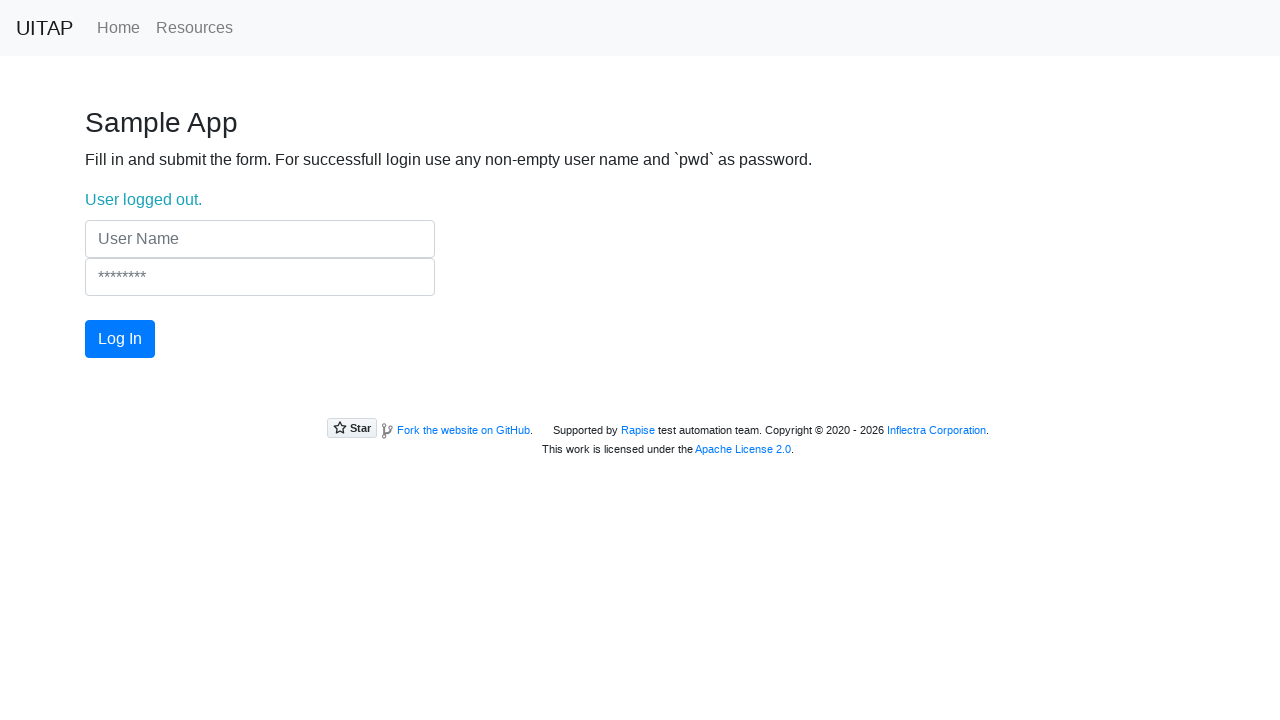

Filled username field with empty string on input[type="text"]
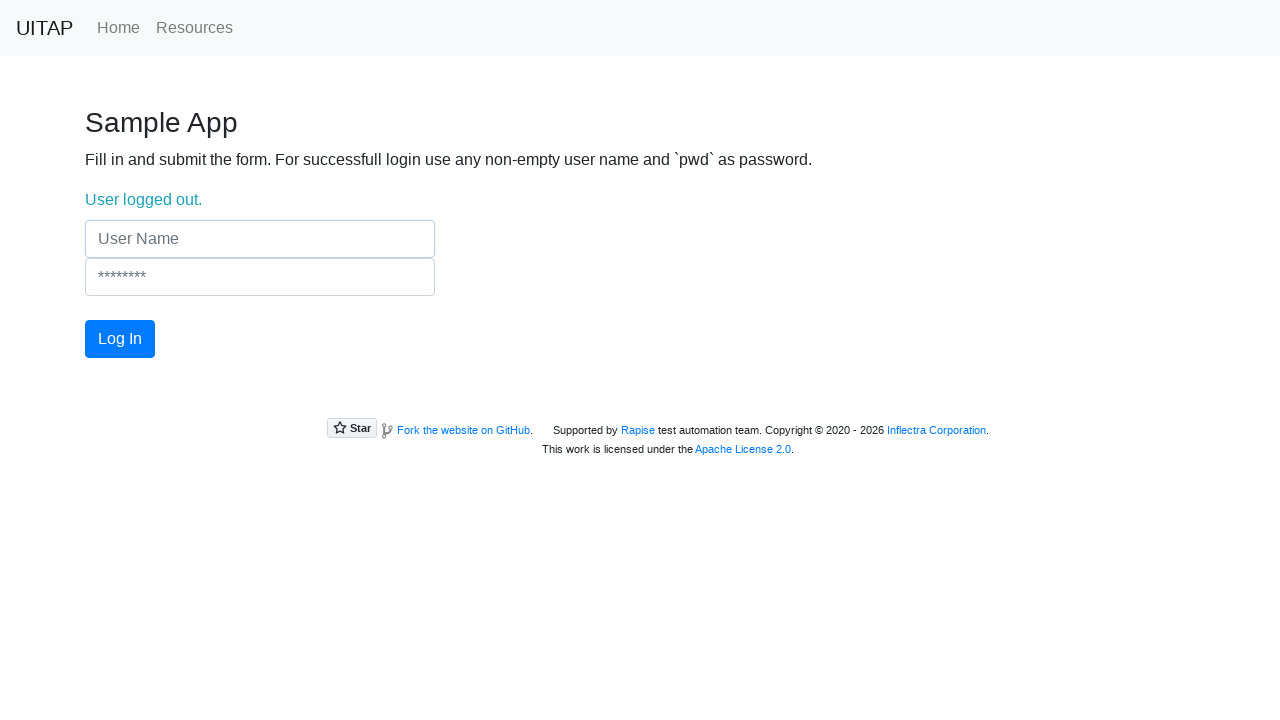

Filled password field with 'pwd' on input[type="password"]
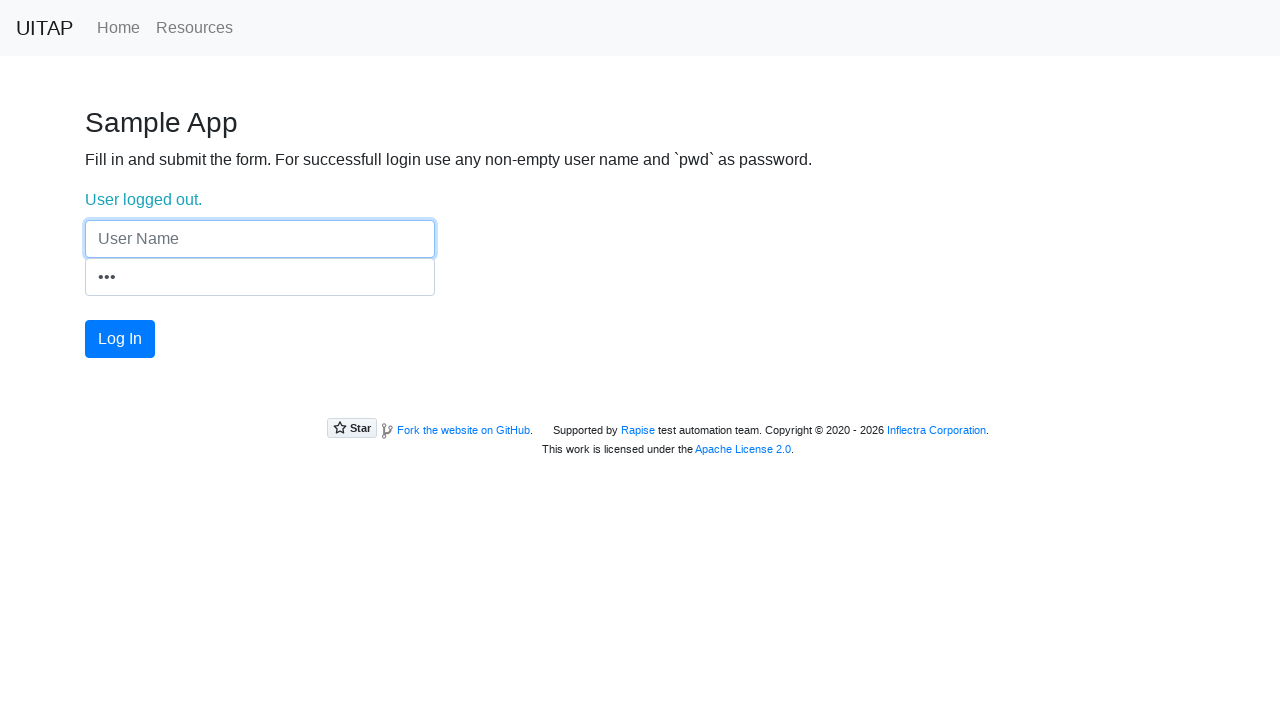

Clicked login button at (120, 339) on #login
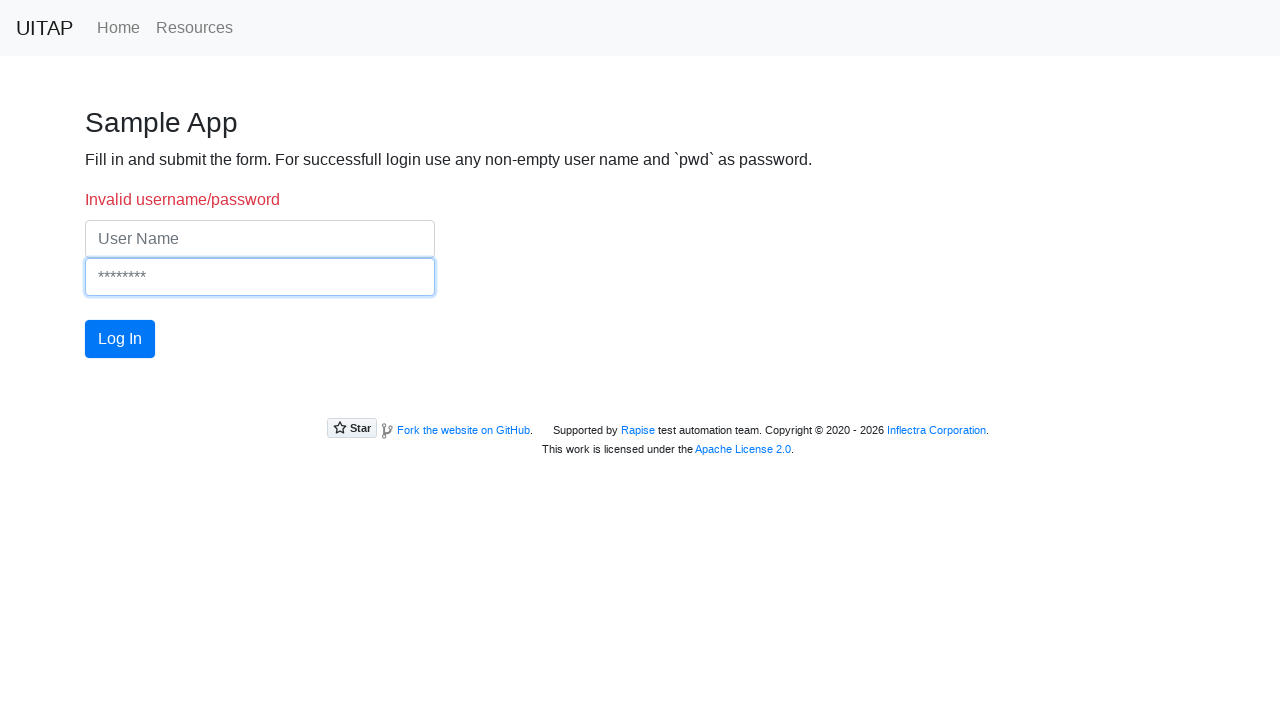

Error message appeared verifying login failure with empty username
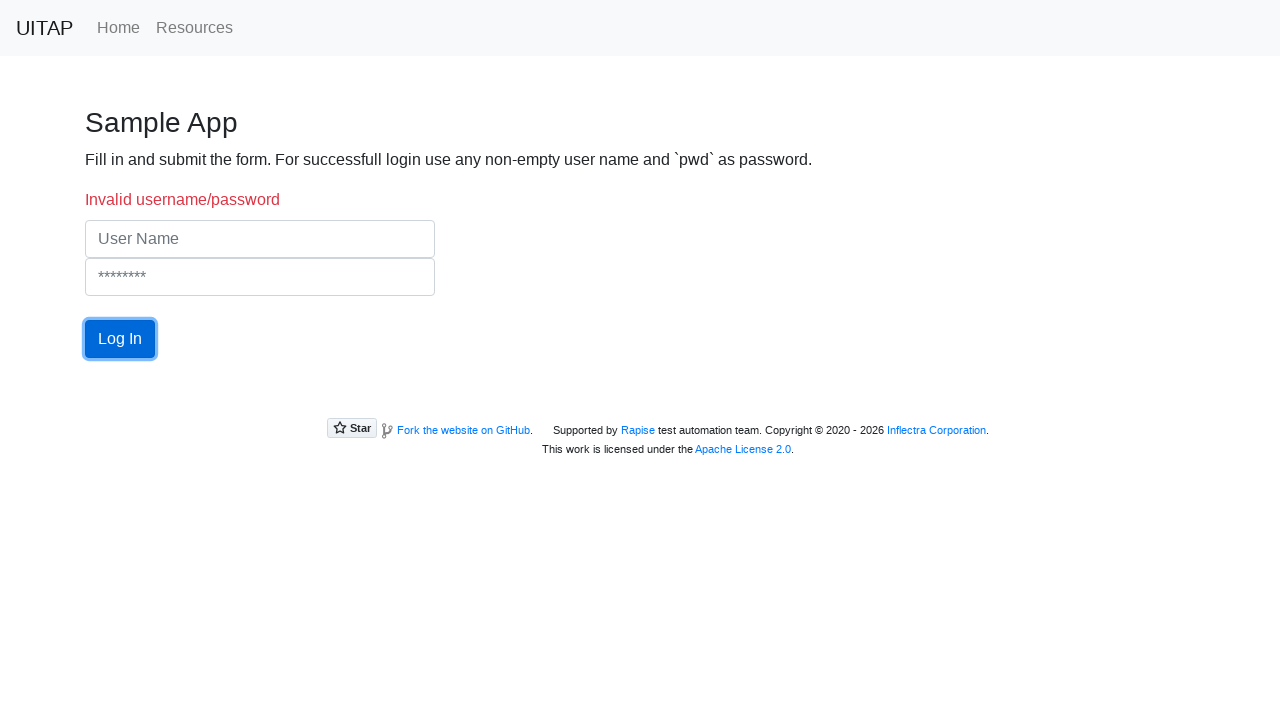

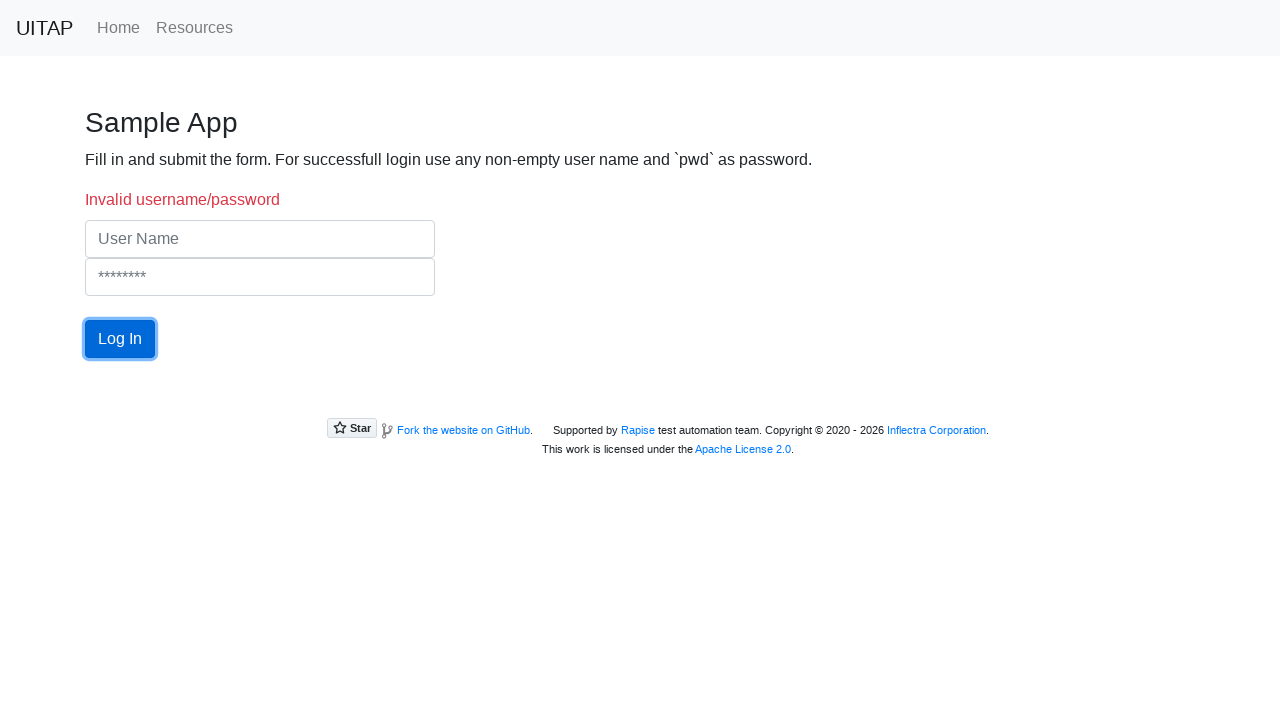